Tests radio button selection by clicking the "Sí" option and verifying it becomes selected

Starting URL: https://thefreerangetester.github.io/sandbox-automation-testing/

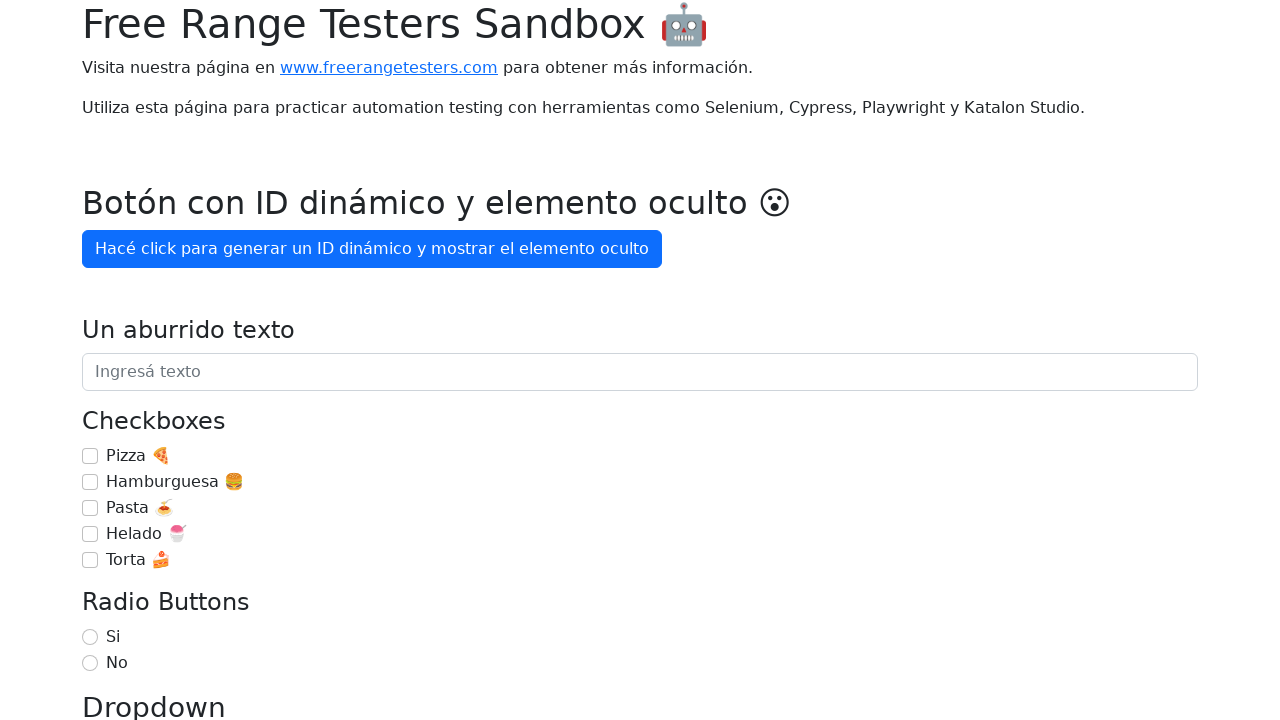

Clicked the 'Sí' radio button to select it at (90, 637) on internal:label="si"i
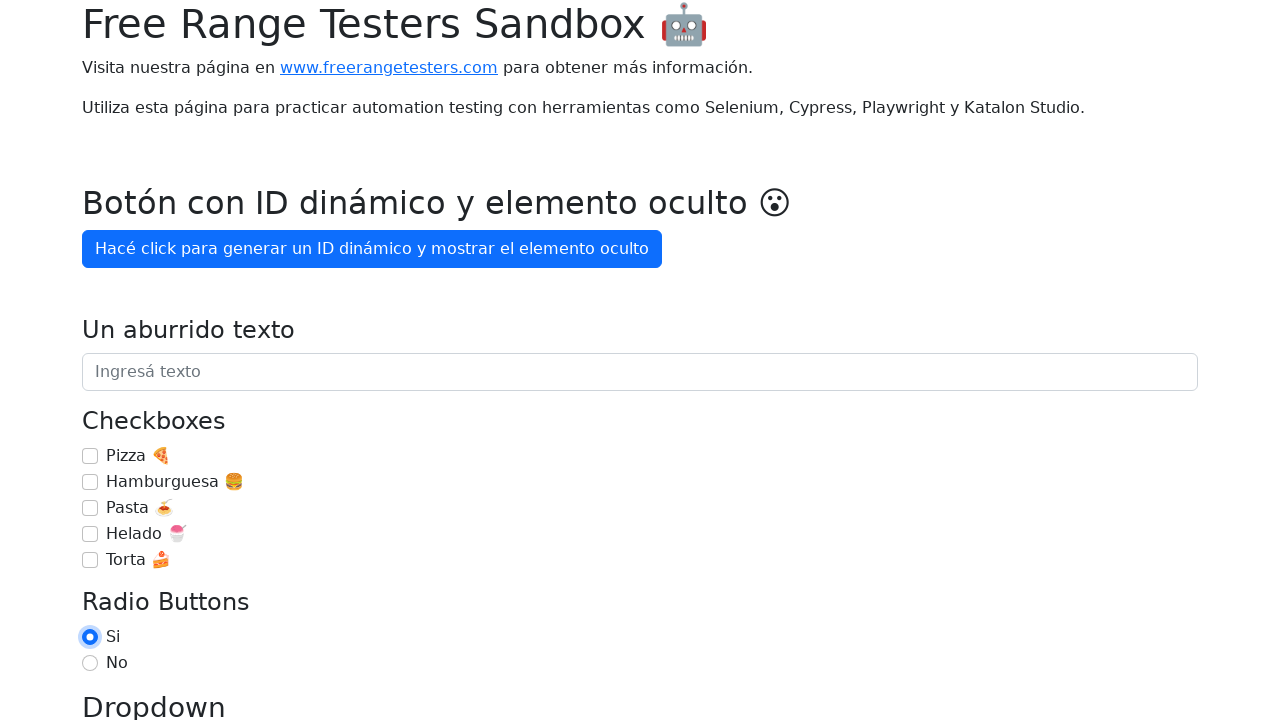

Verified that the 'Sí' radio button is selected
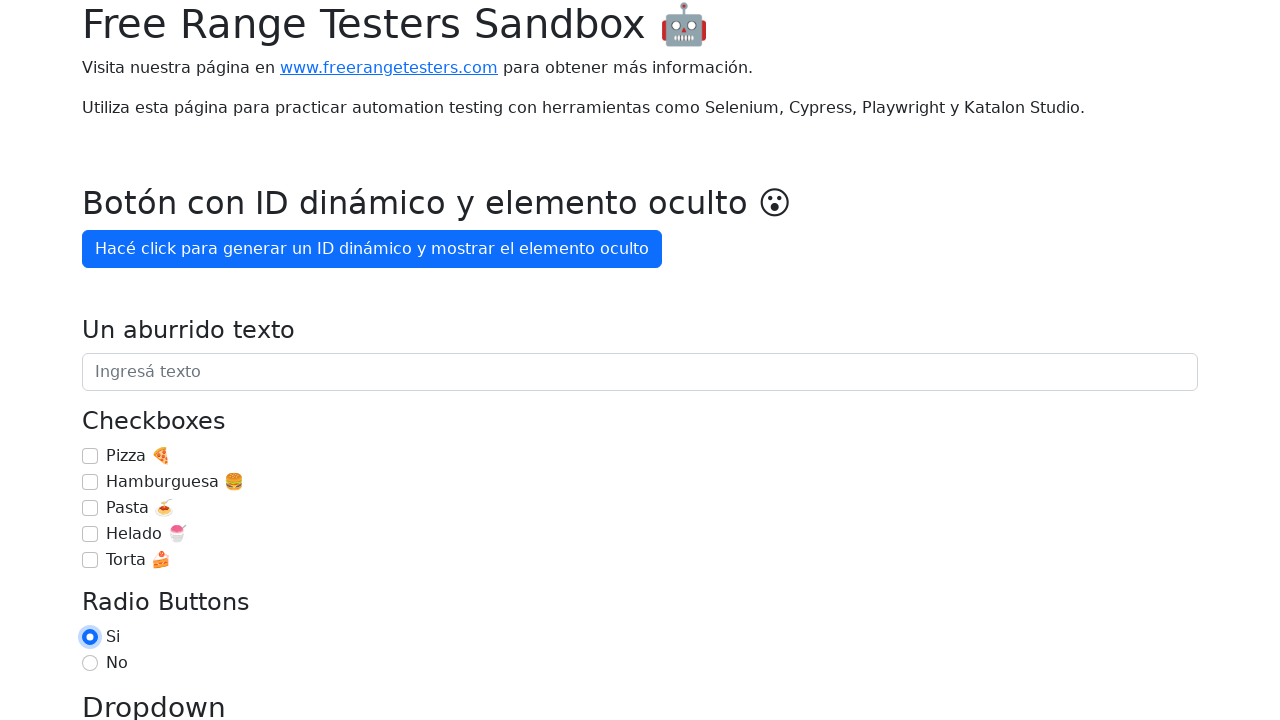

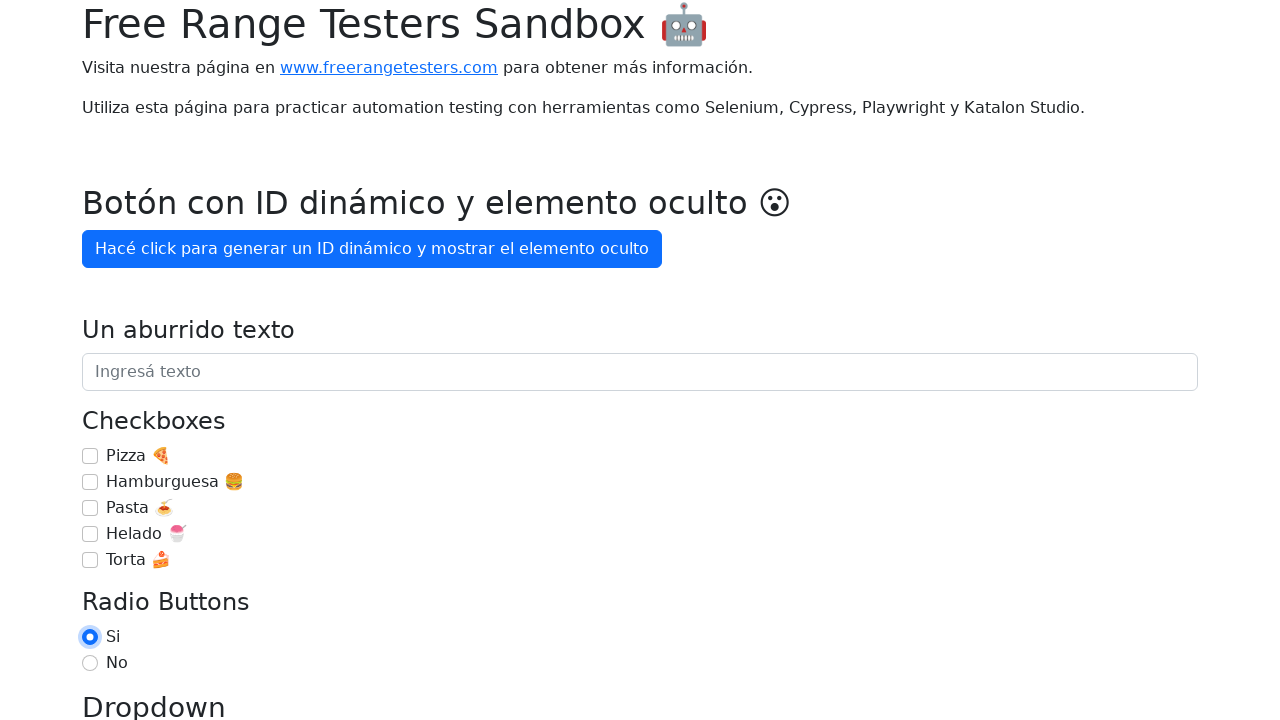